Tests navigation by clicking Downloads link, going back, and then going forward again

Starting URL: https://selenium.dev/

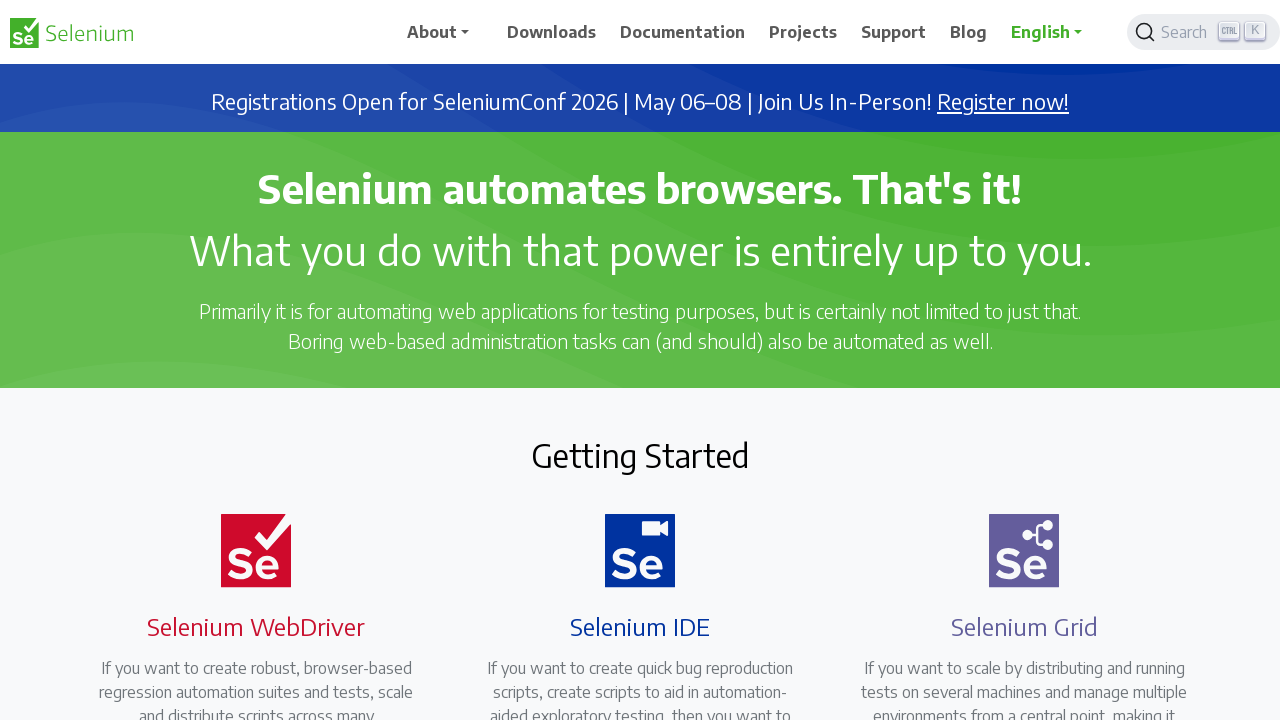

Clicked Downloads link at (552, 32) on a:has-text('Downloads')
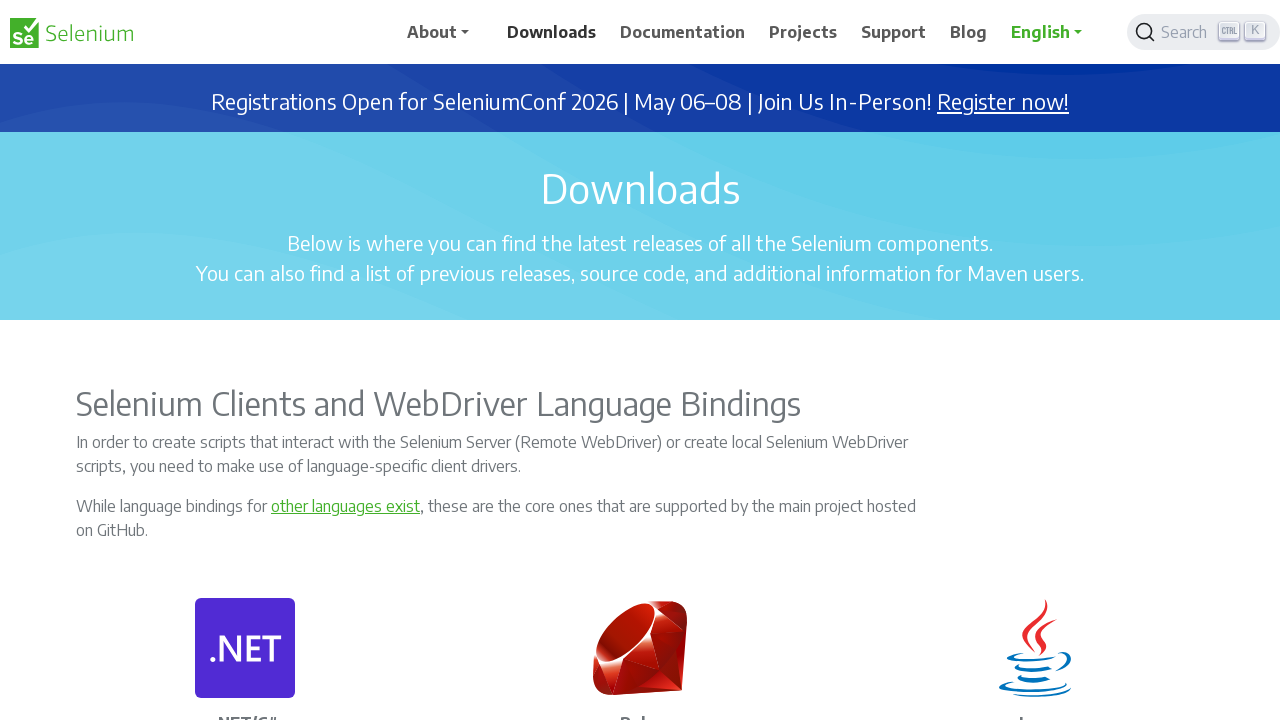

Navigated back to previous page
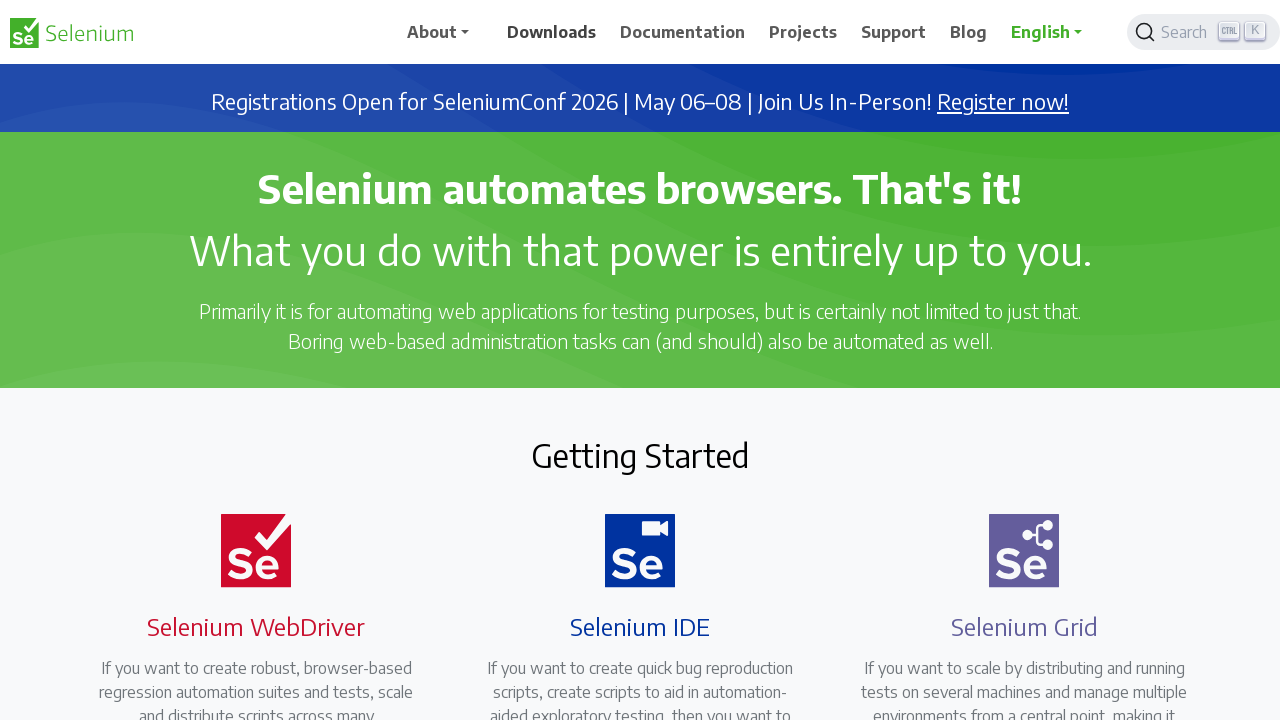

Navigated forward to Downloads page
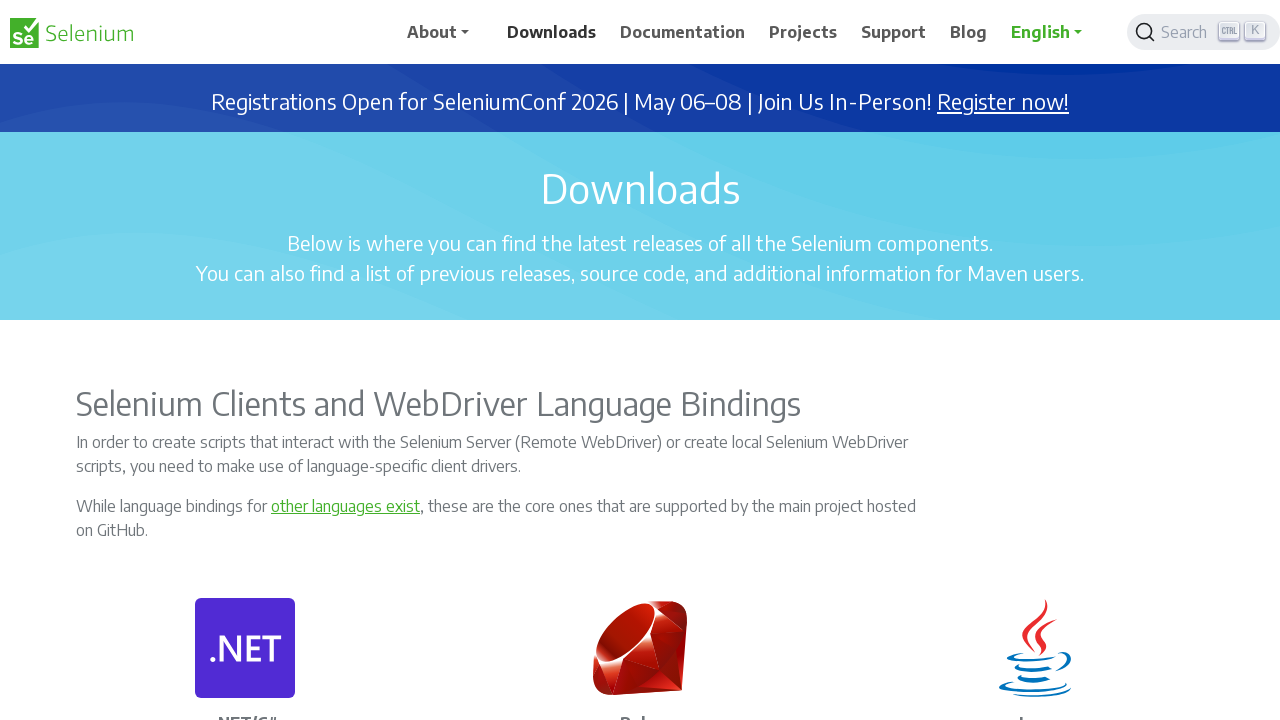

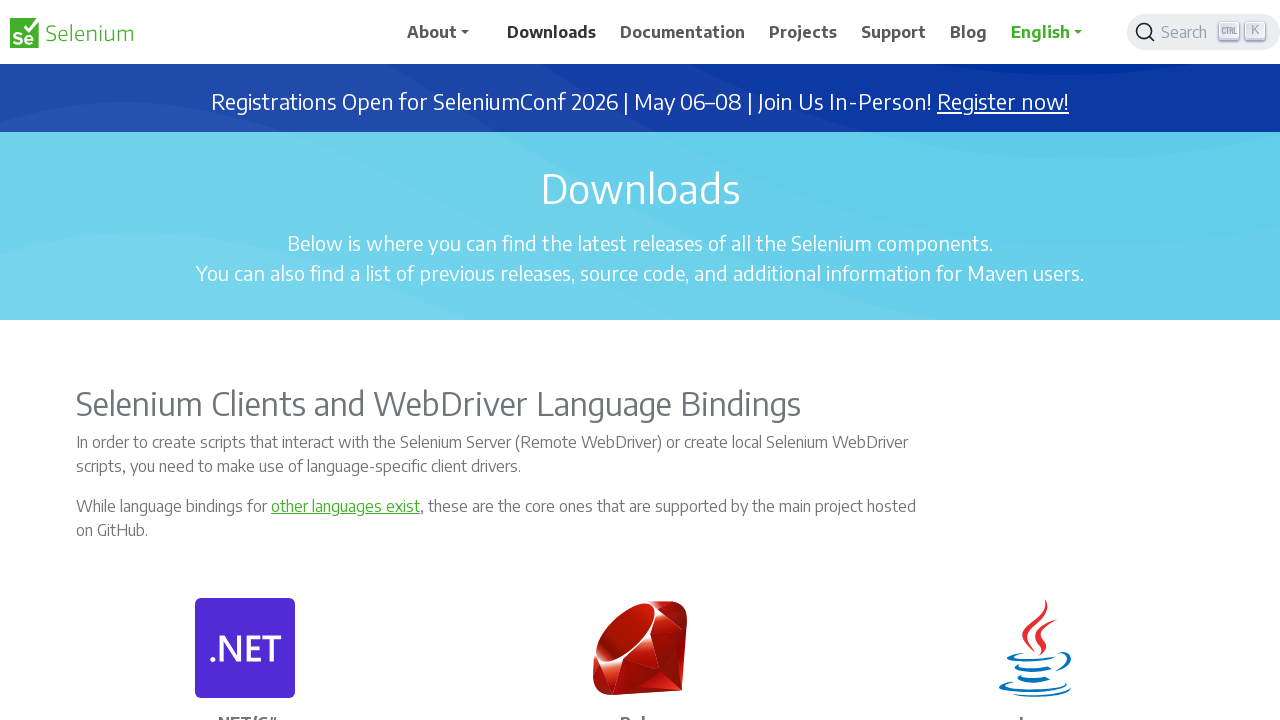